Tests drag and drop functionality on jQuery UI demo page by dragging an element and dropping it onto a target droppable area within an iframe

Starting URL: https://jqueryui.com/droppable/

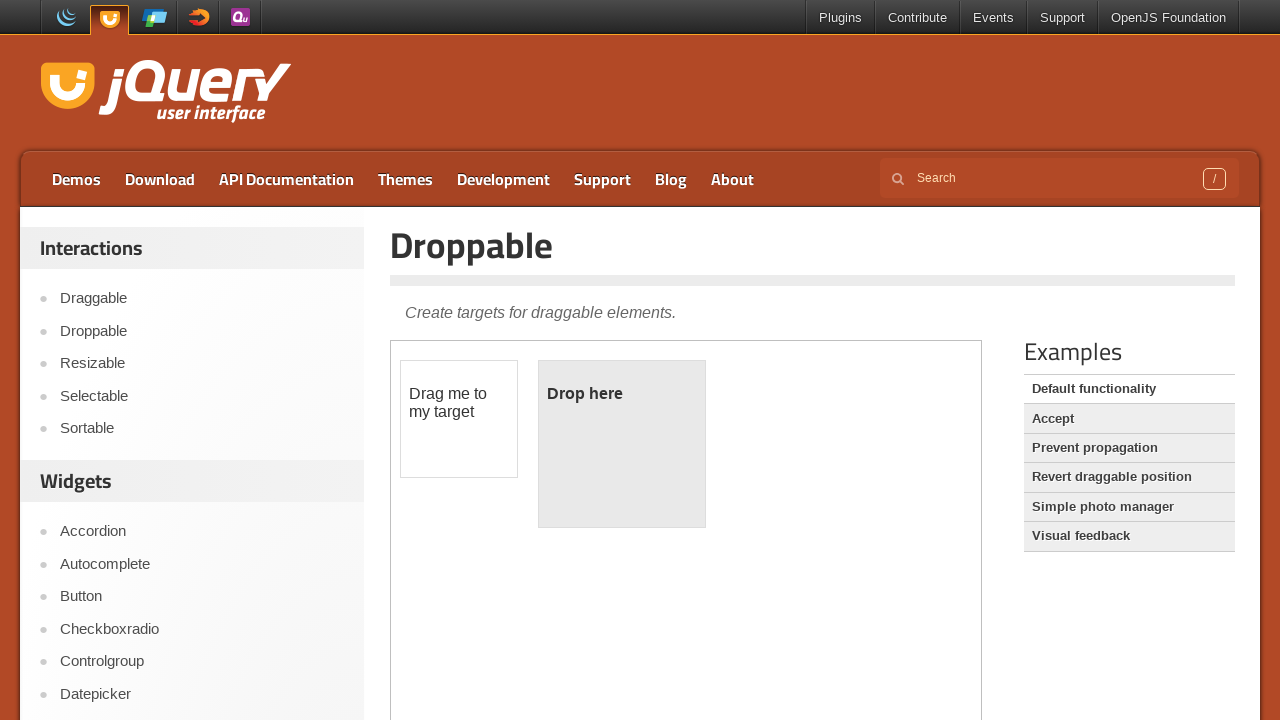

Located iframe containing drag and drop demo
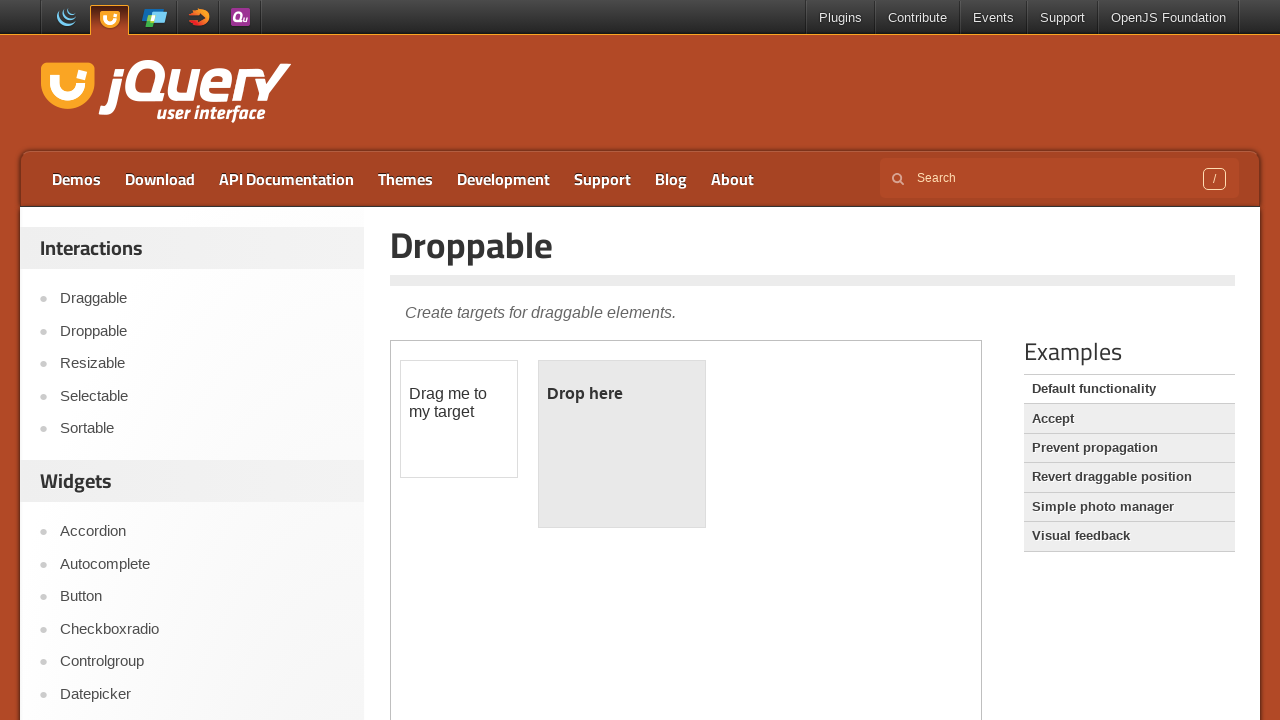

Located draggable source element
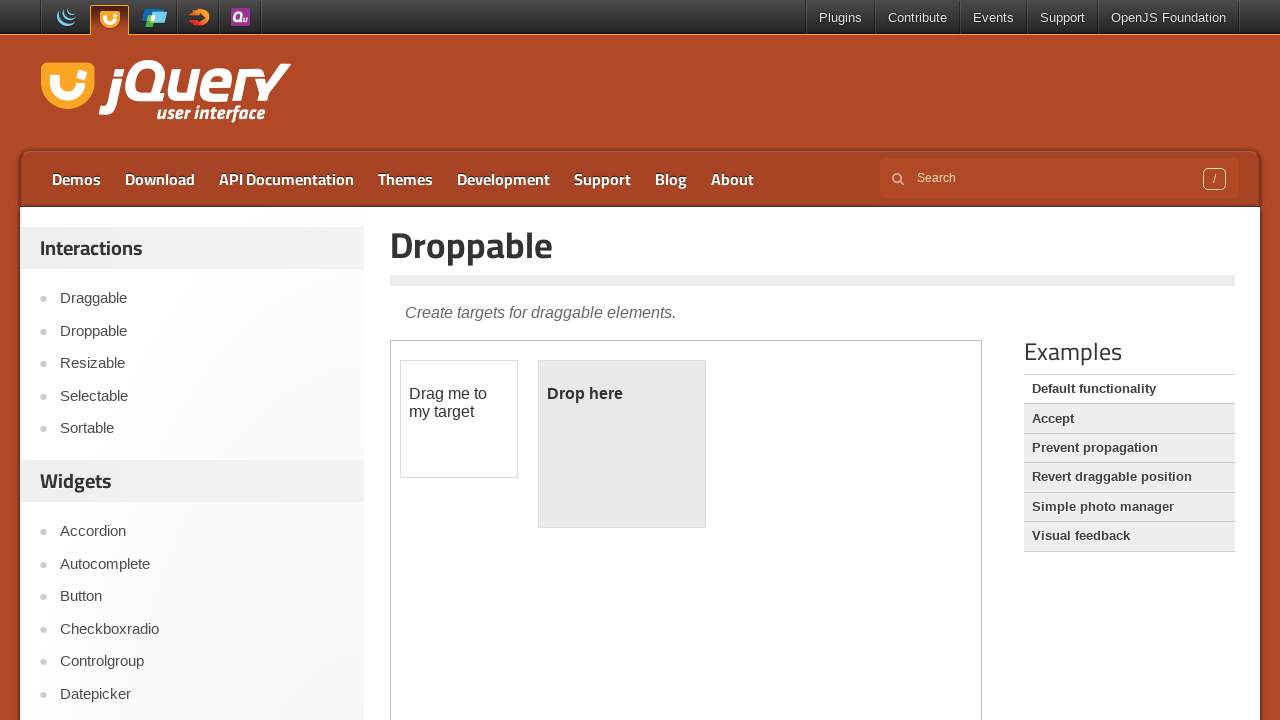

Located droppable target element
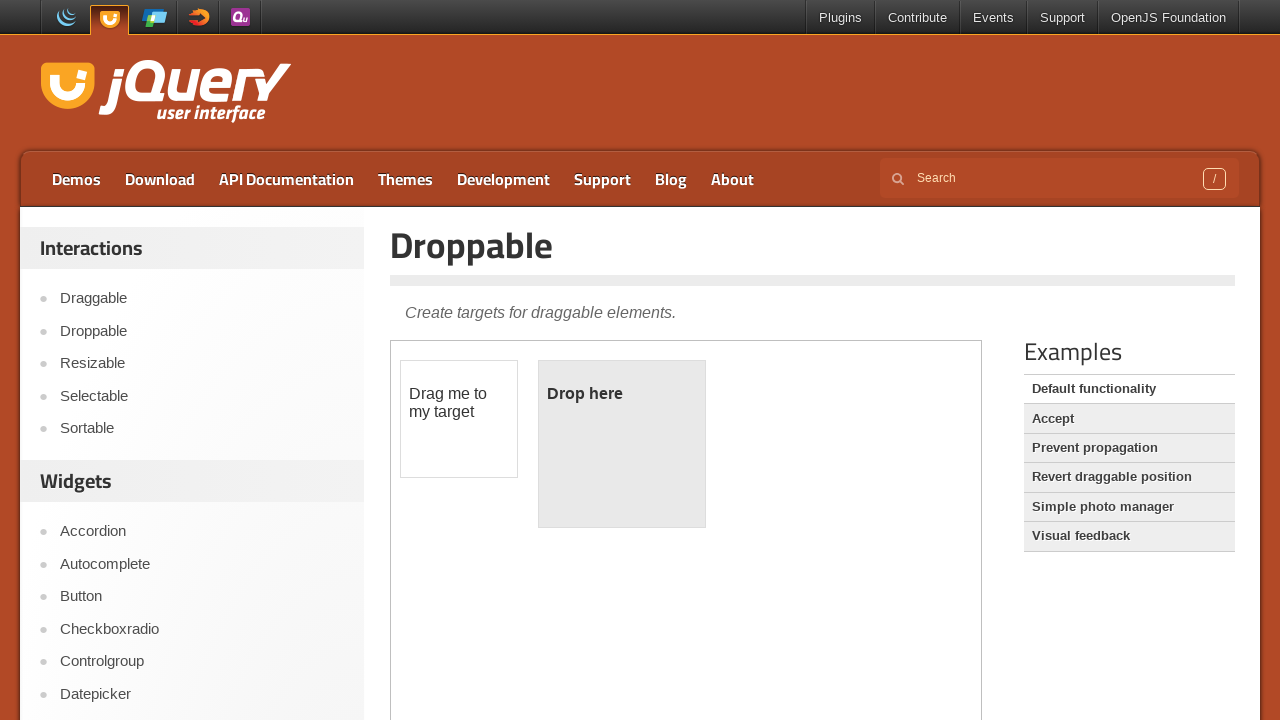

Dragged element from source to target droppable area at (622, 444)
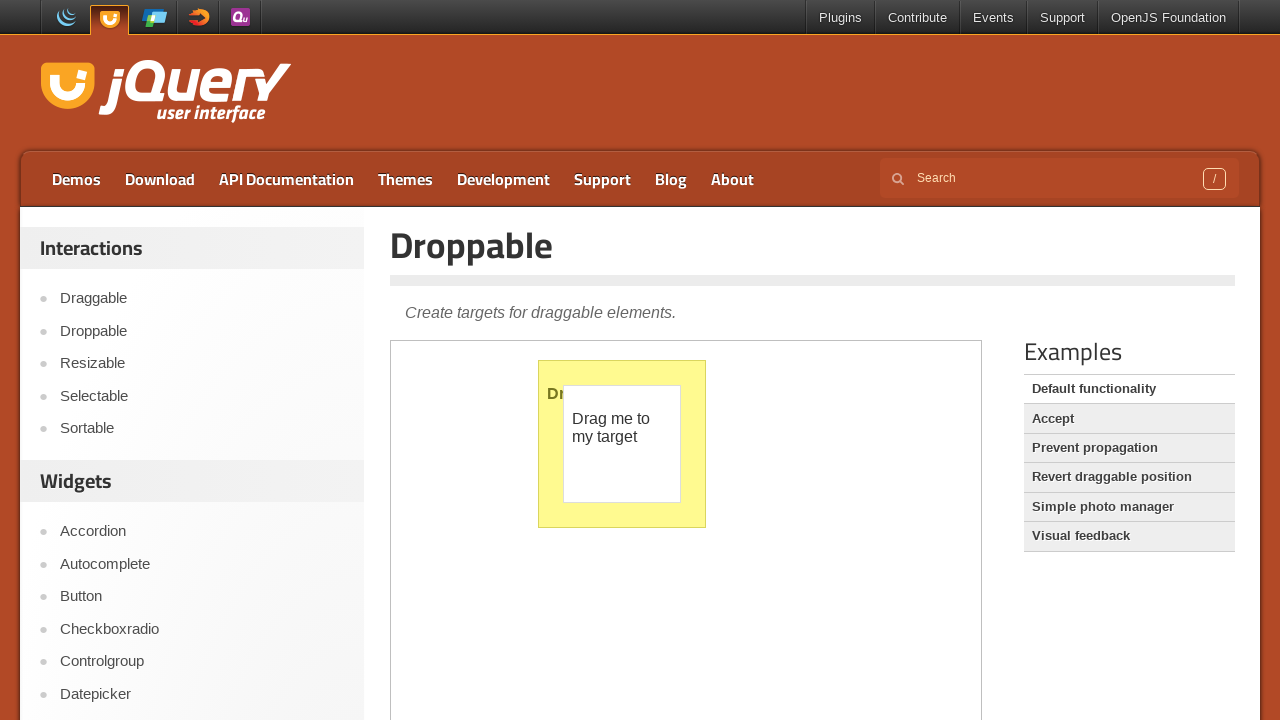

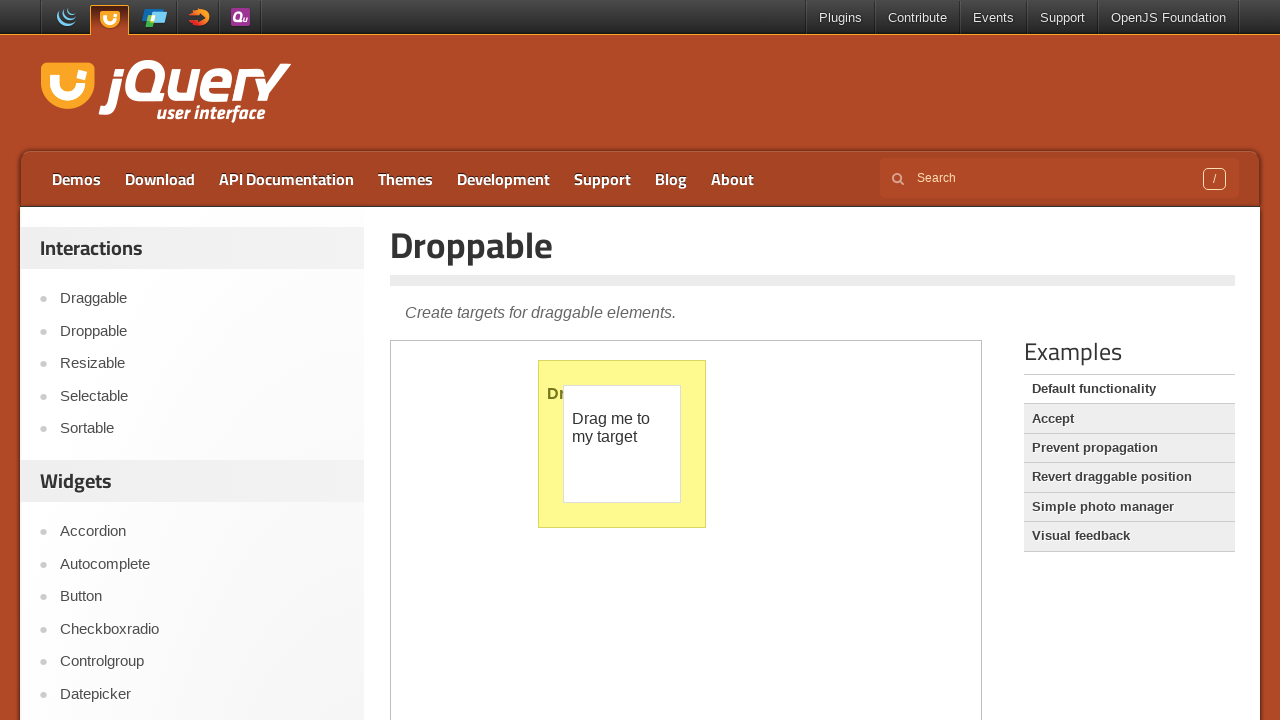